Tests various web element interactions on a blog page including searching, clearing fields, and clicking buttons

Starting URL: https://omayo.blogspot.com/

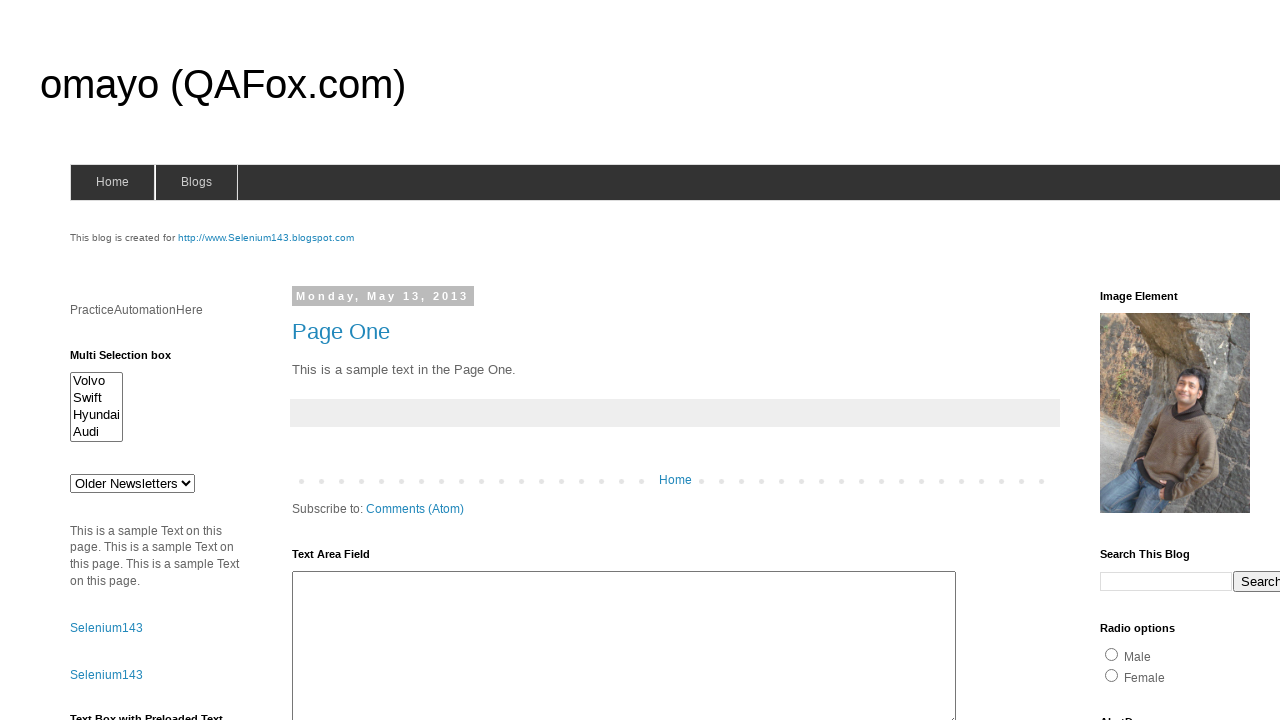

Located search box element
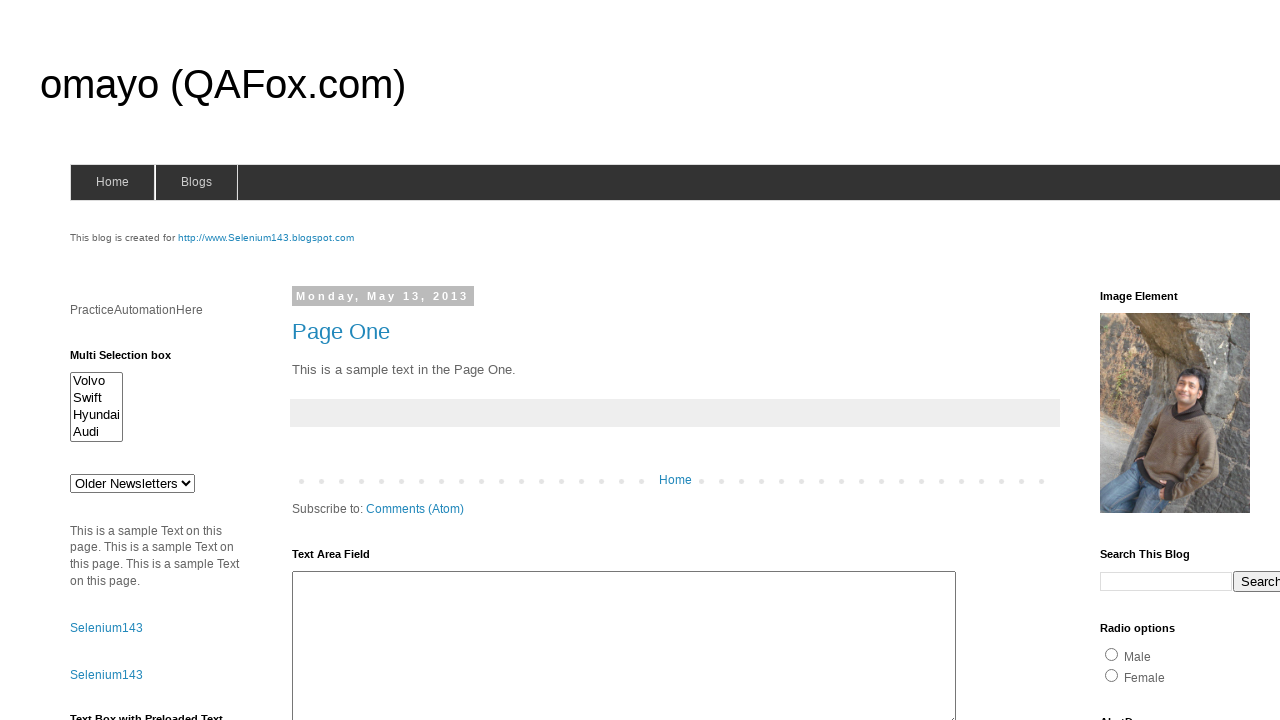

Filled search box with 'helloneha' on xpath=//input[@name='q' and @title='search']
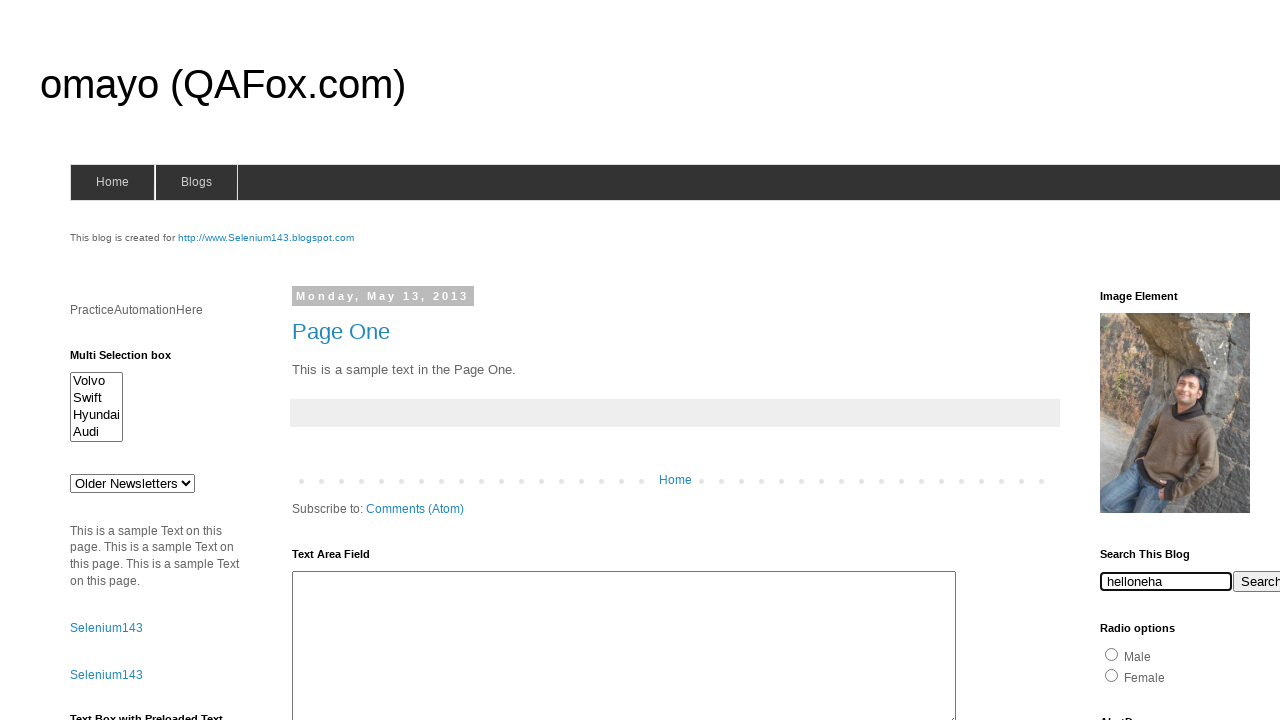

Cleared search box field on xpath=//input[@name='q' and @title='search']
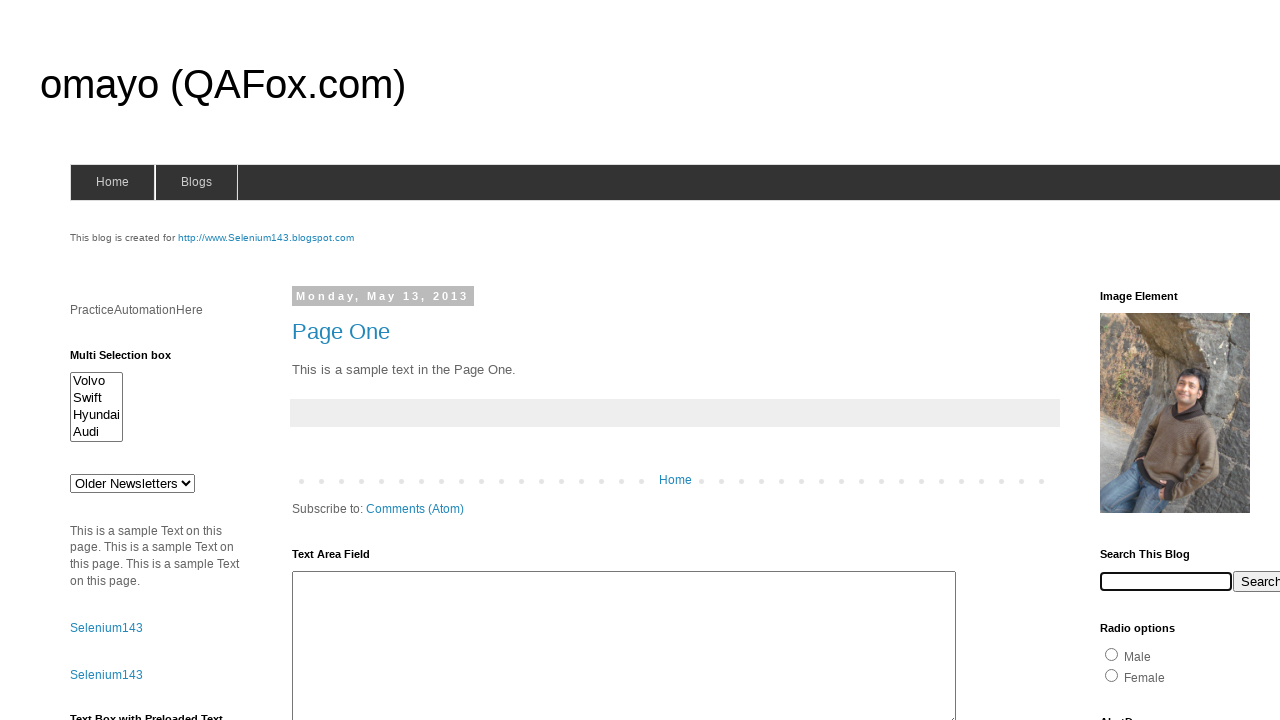

Retrieved text content from first button with name='samename'
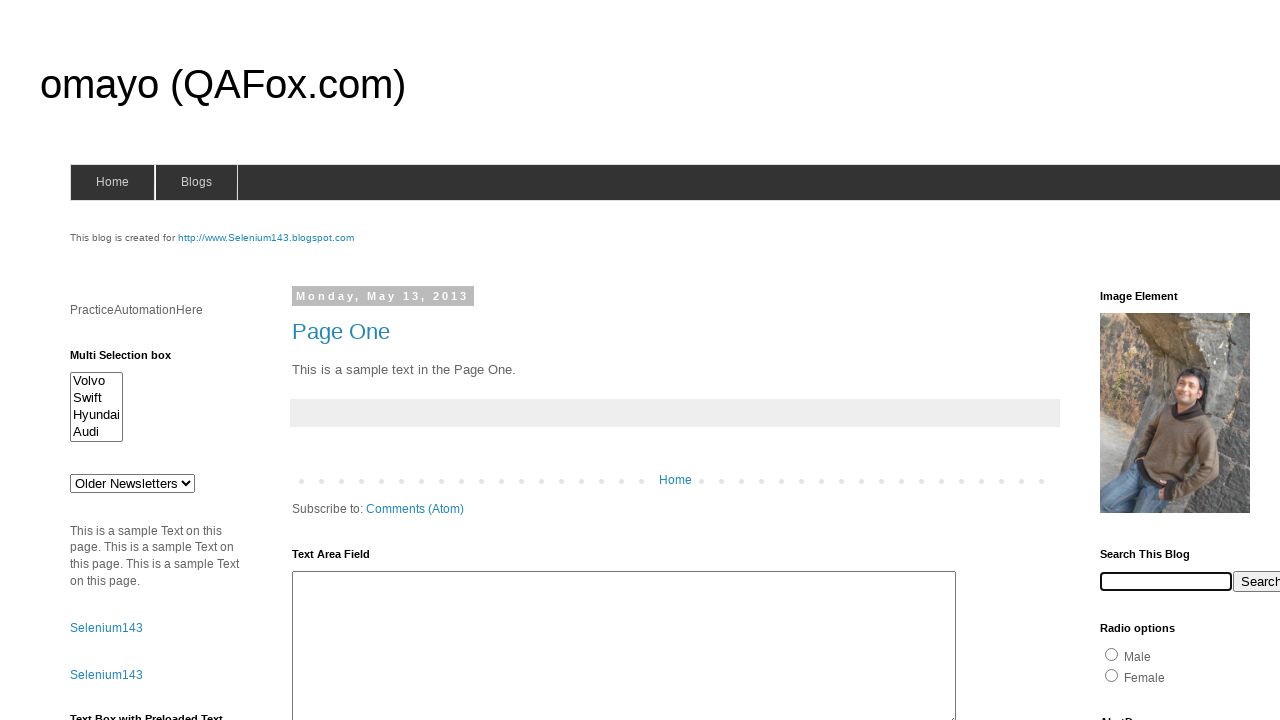

Retrieved text content from 'HTML Form' heading
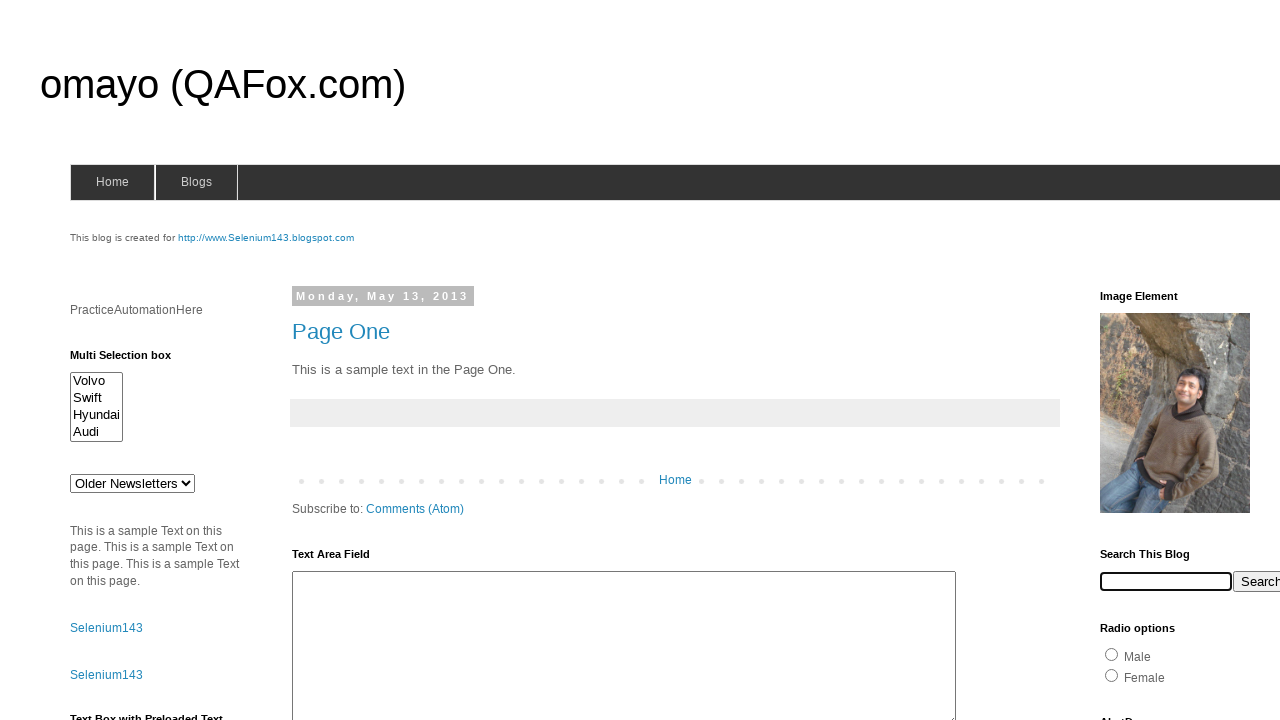

Checked visibility of alert2 input element
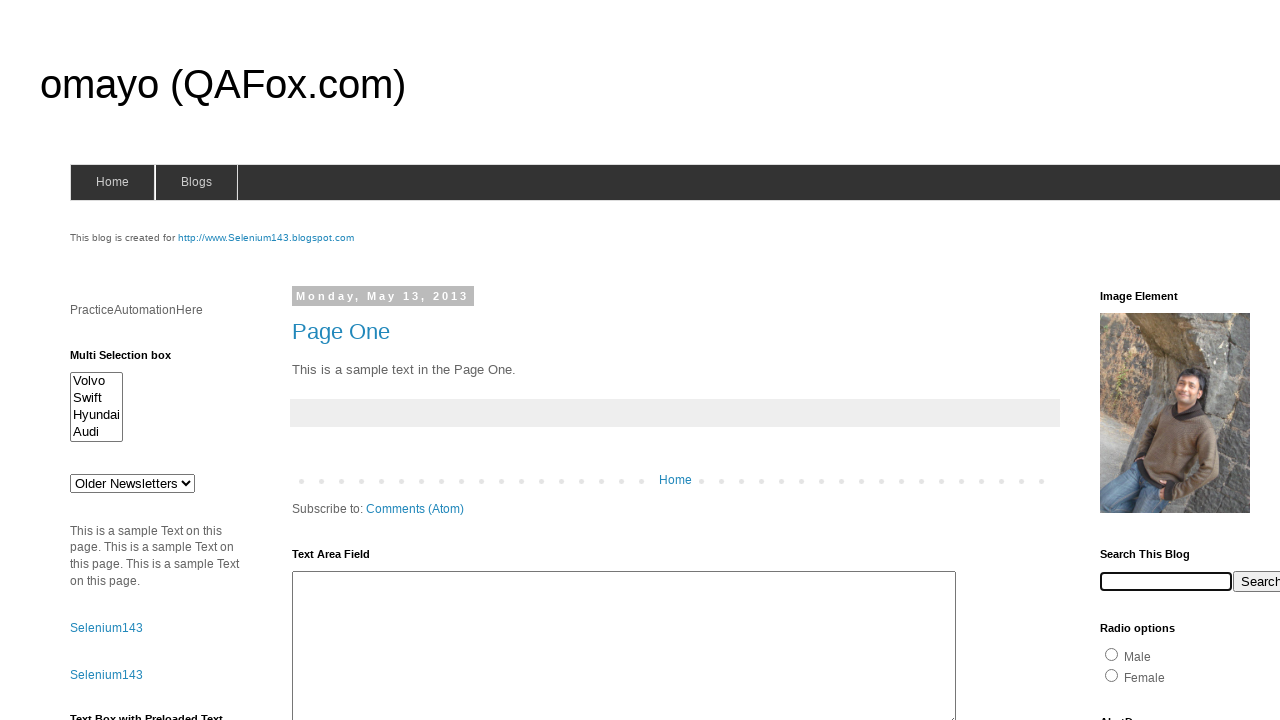

Counted total input elements on page
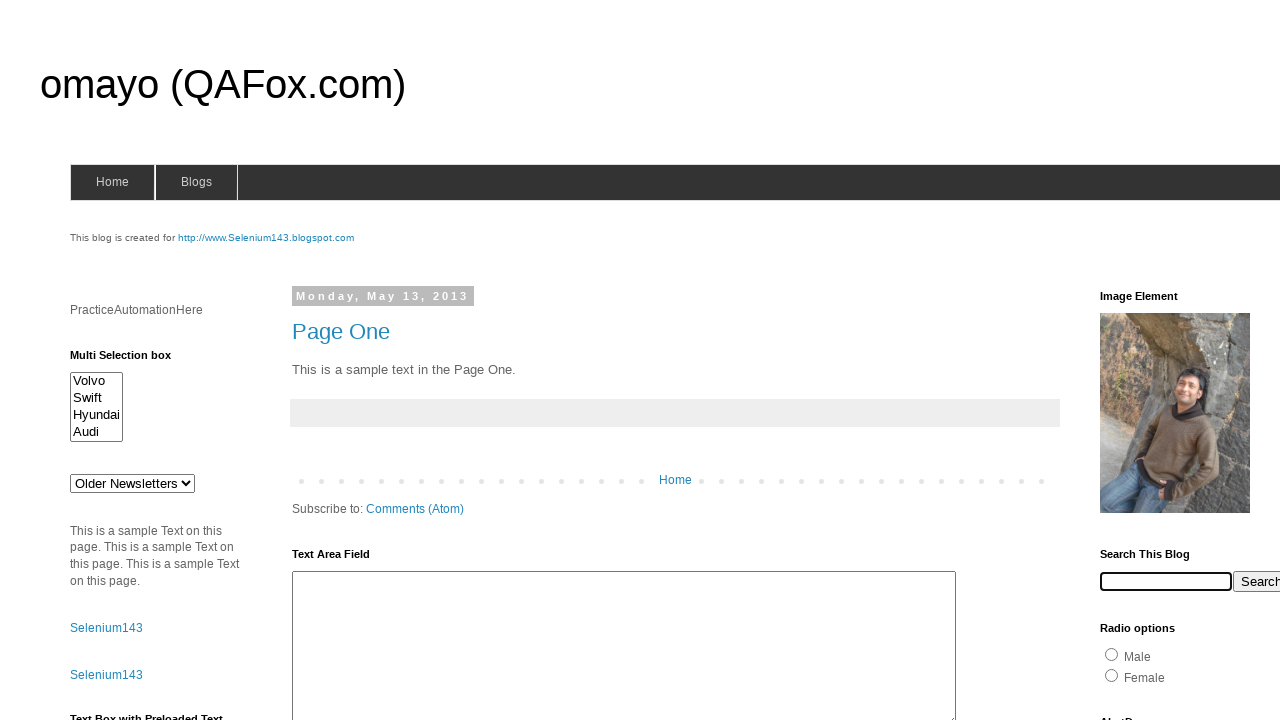

Retrieved class attribute from post-body div
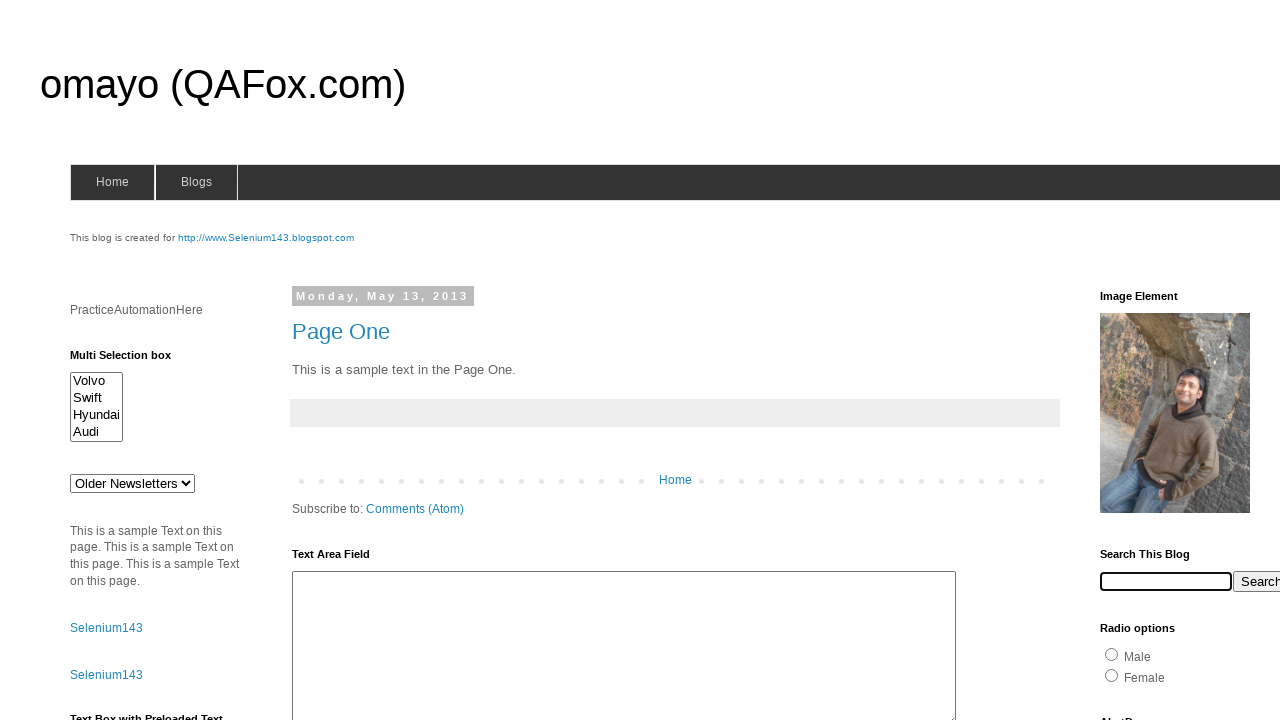

Retrieved text content from post-body div
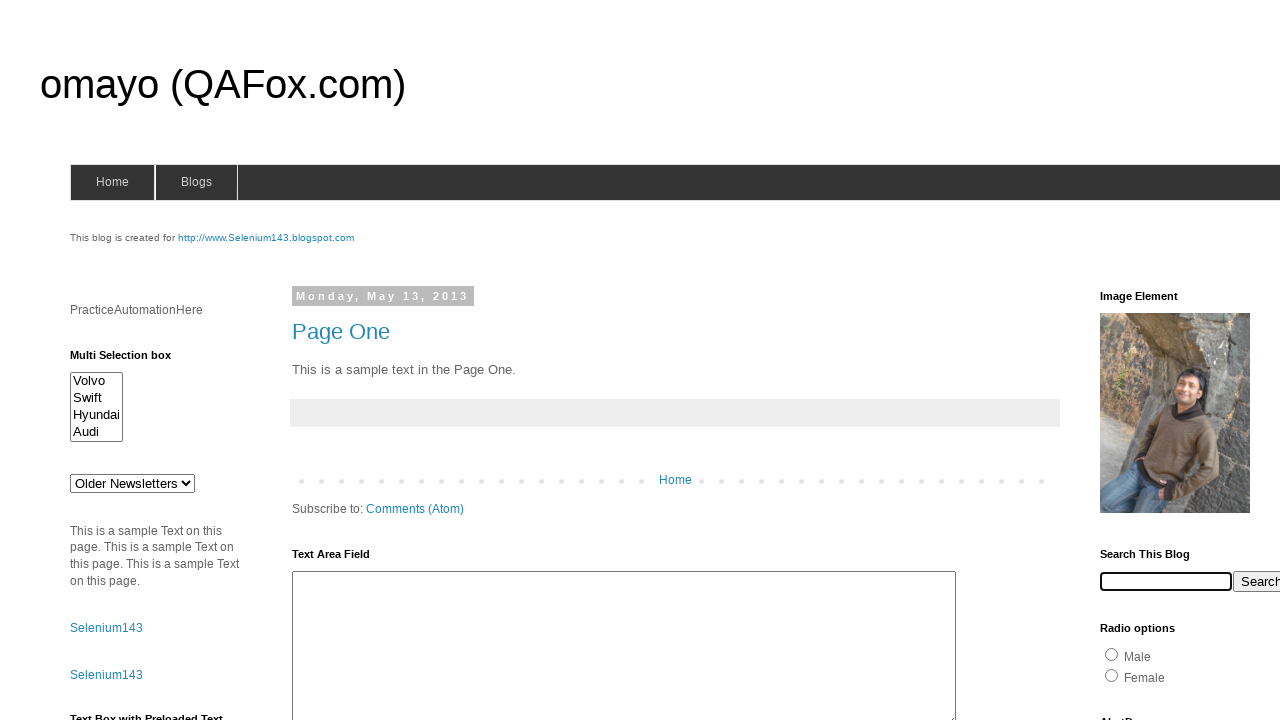

Retrieved computed background color of dropbtn button
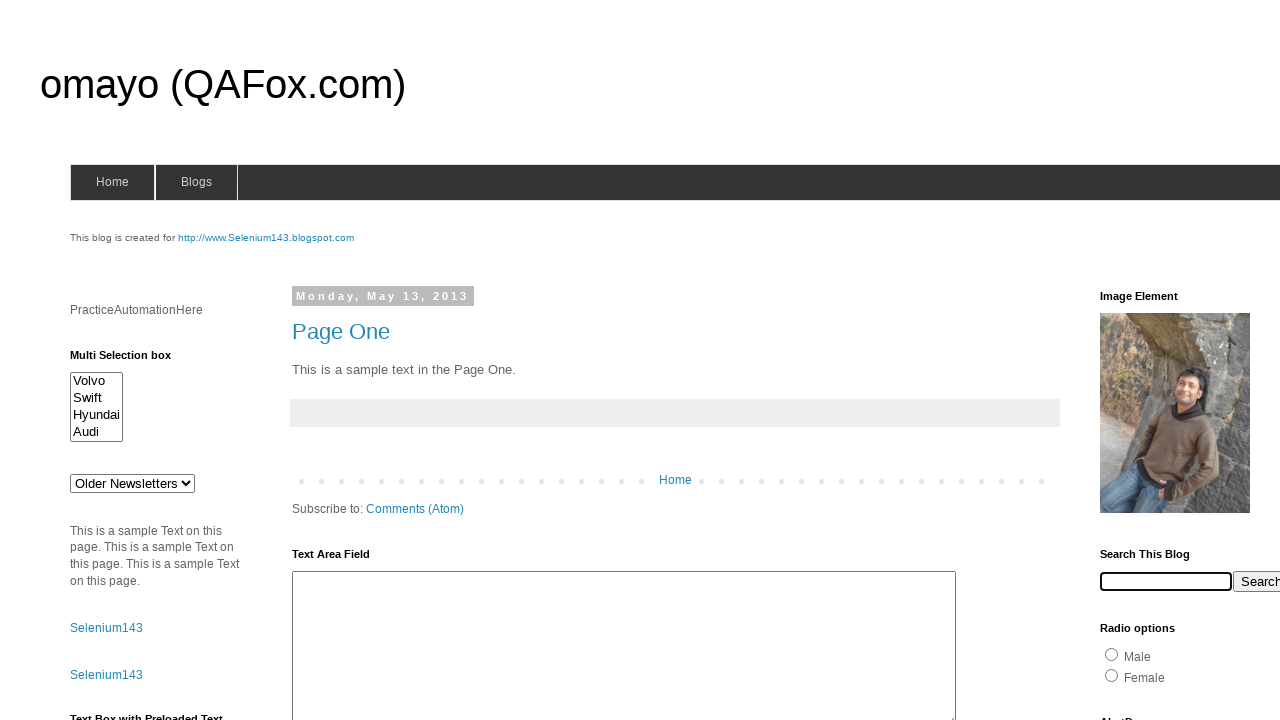

Retrieved aria-label attribute from alert1 input
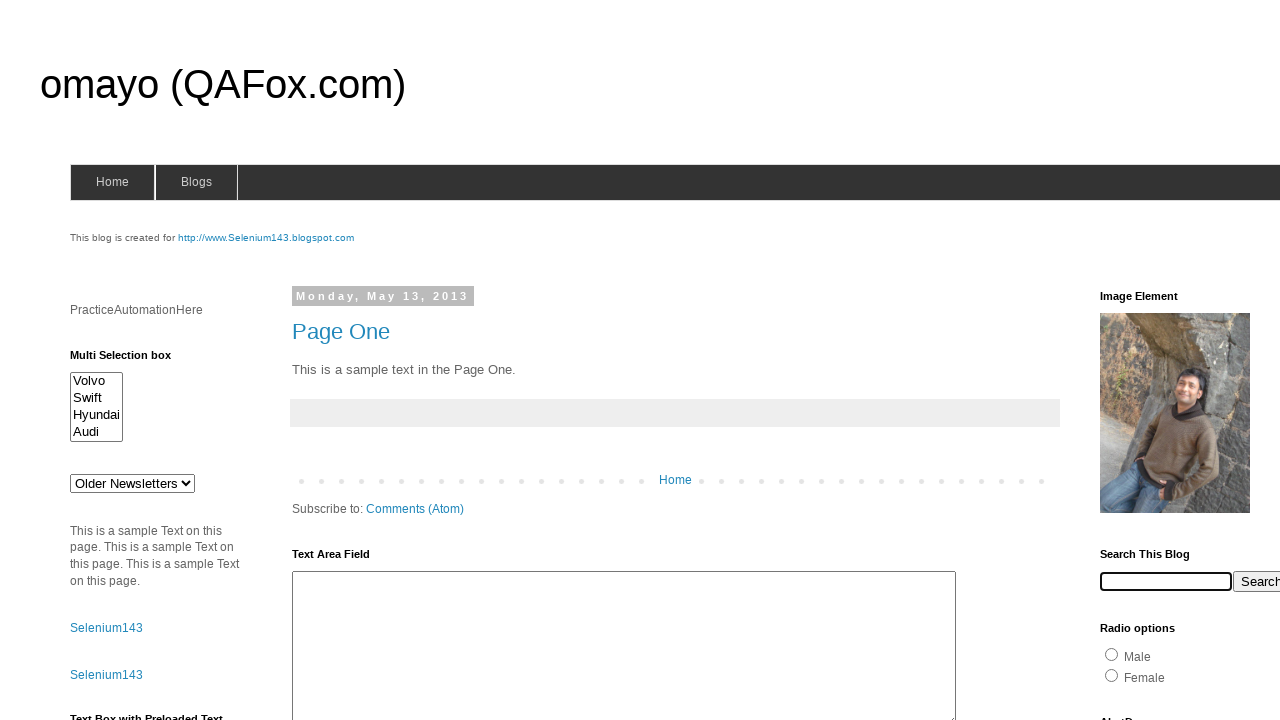

Retrieved role attribute from alert1 input
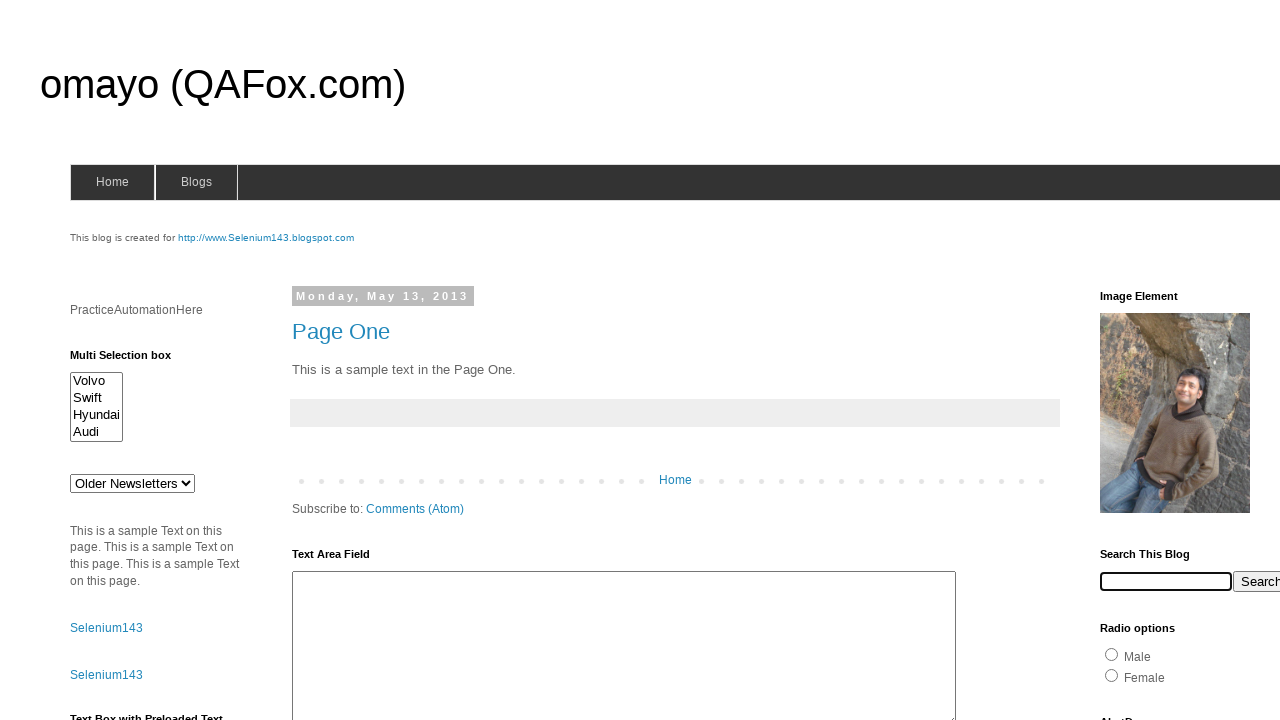

Filled search field with 'helllo' on xpath=//input[@name='q']
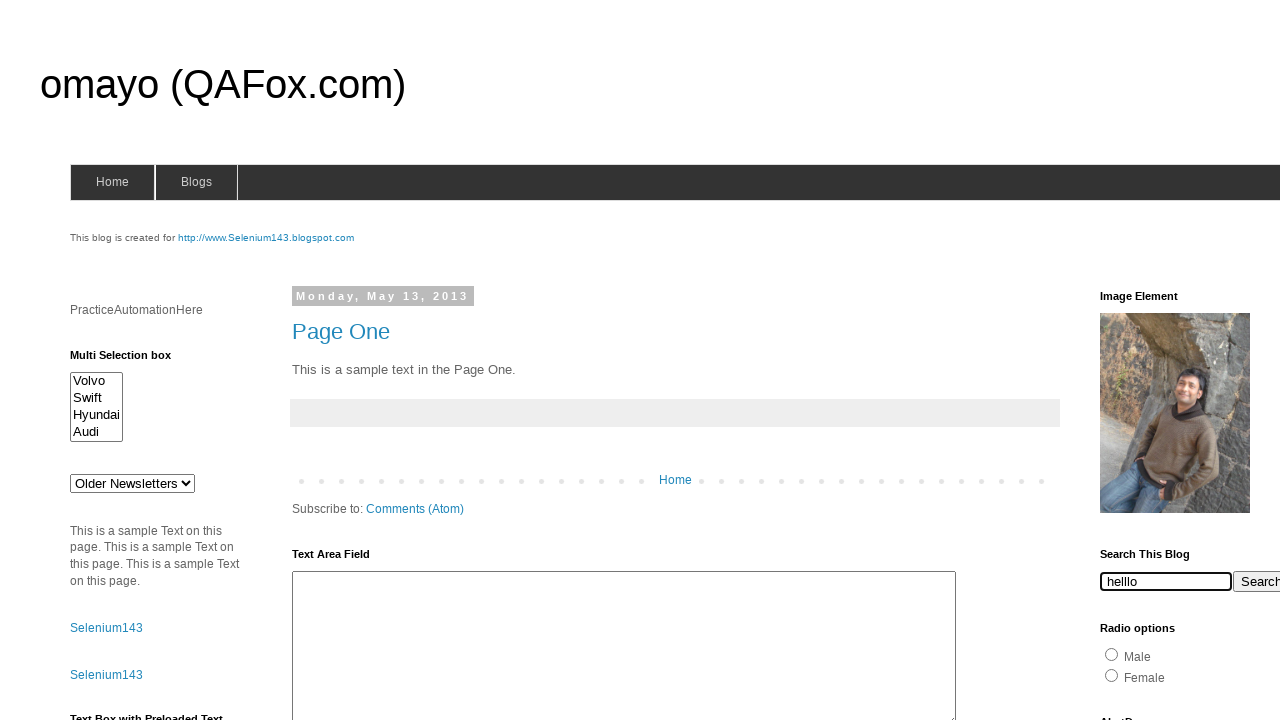

Clicked search button to perform search at (1252, 581) on input.gsc-search-button
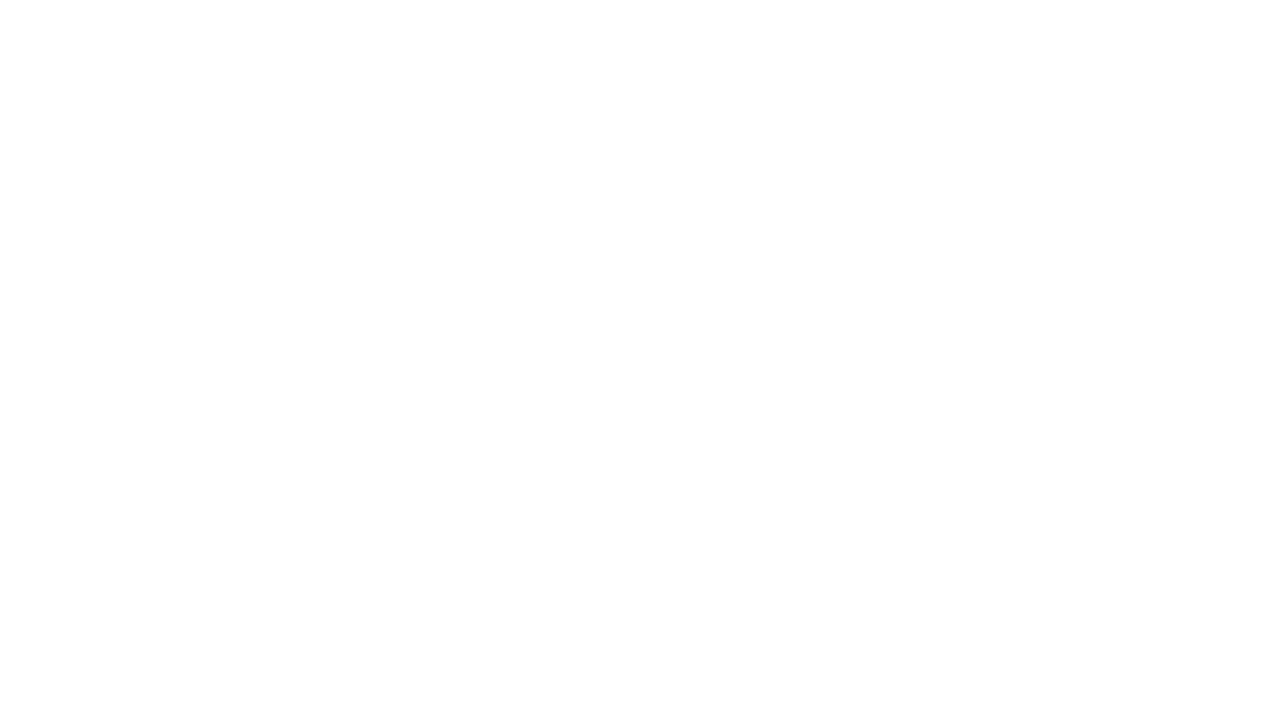

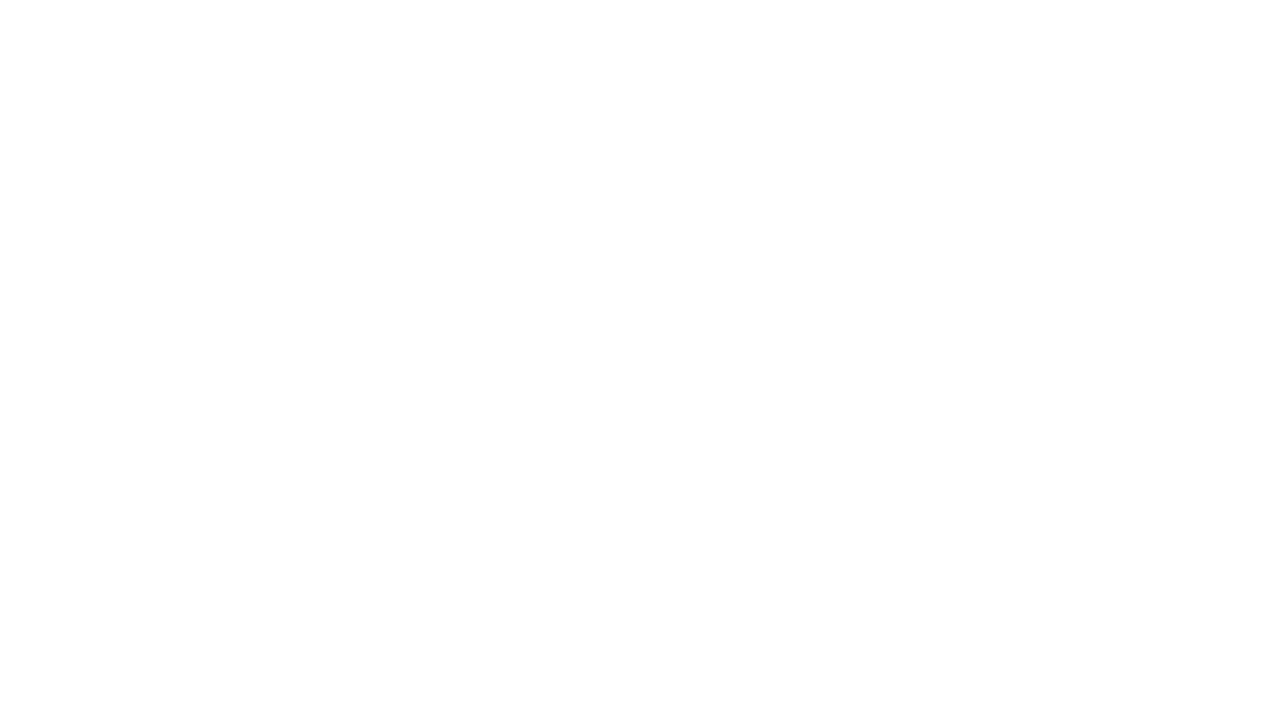